Tests mouse drag interaction by clicking and holding on a draggable element

Starting URL: https://awesomeqa.com/selenium/mouse_interaction.html

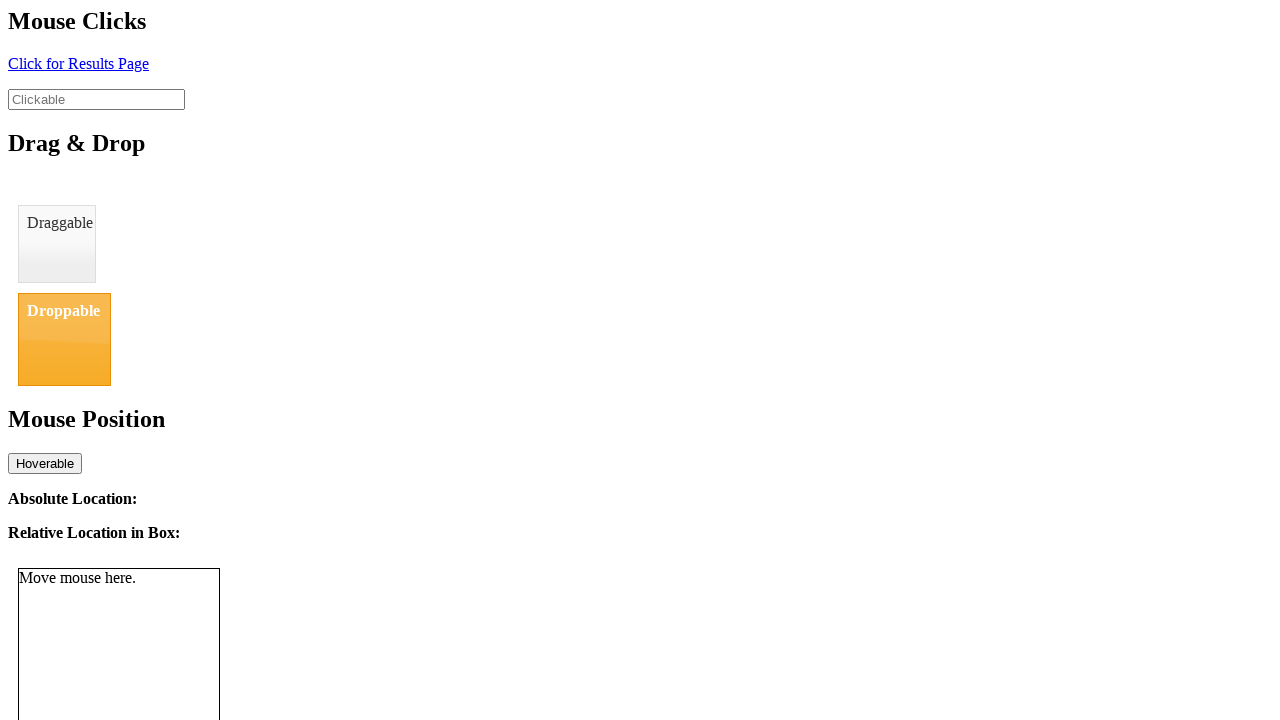

Located draggable element on the page
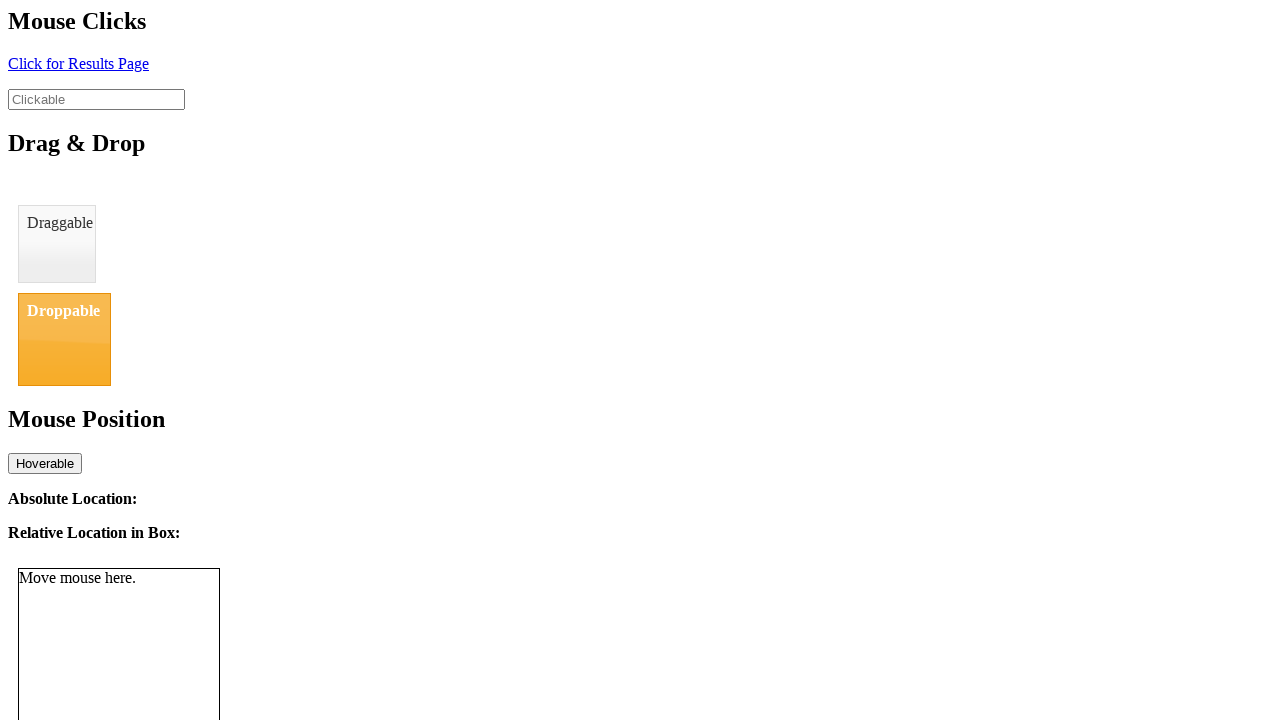

Hovered over draggable element at (57, 244) on div#draggable
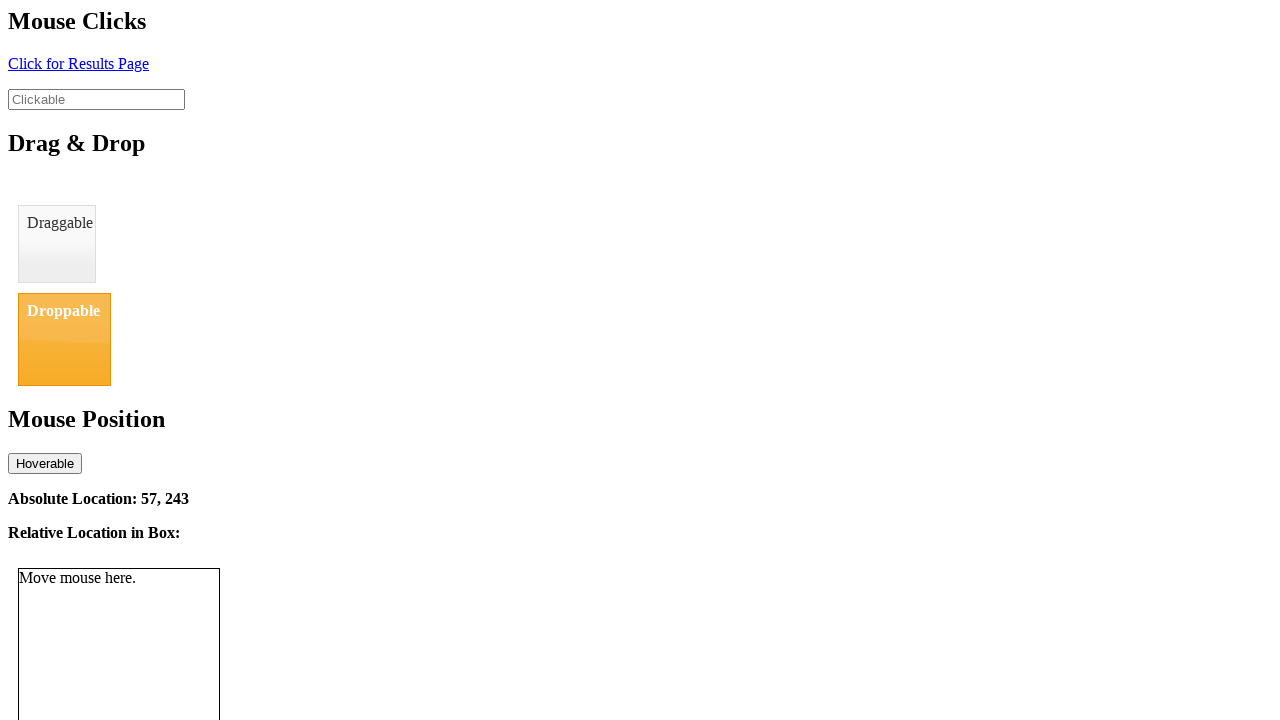

Pressed mouse button down on draggable element at (57, 244)
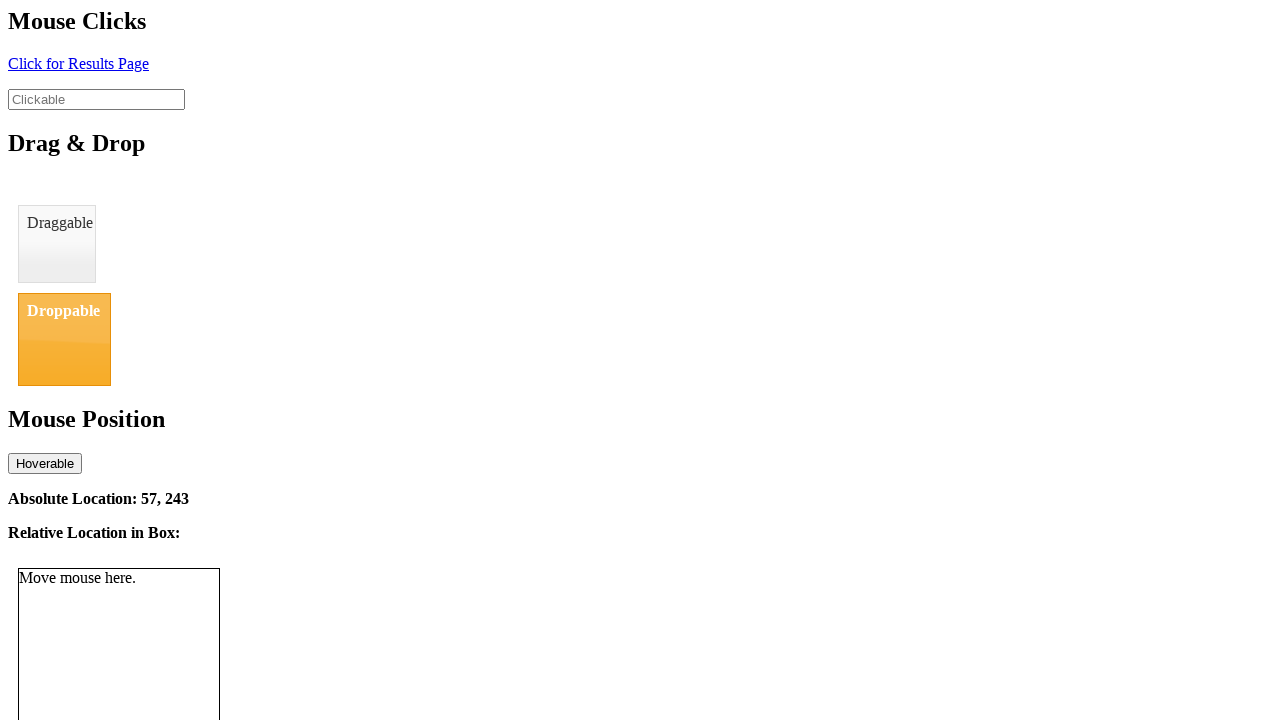

Dragged element 100 pixels right and 50 pixels down at (118, 255)
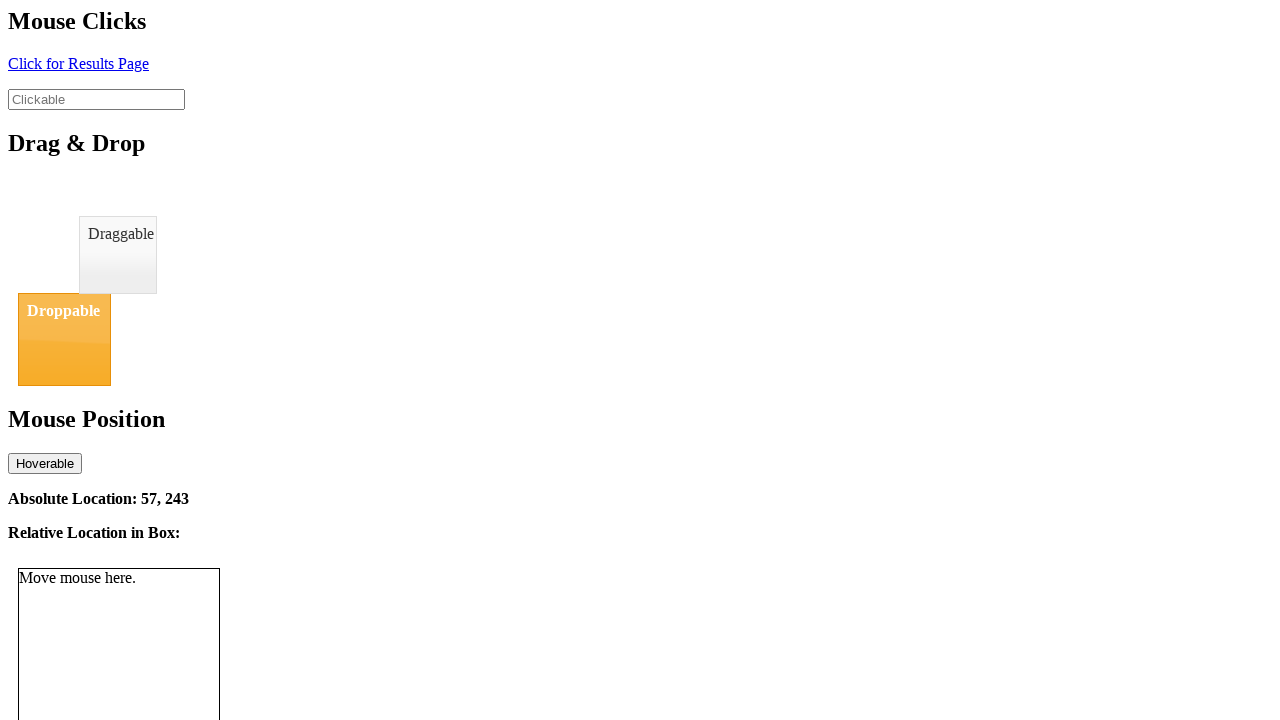

Released mouse button to complete drag action at (118, 255)
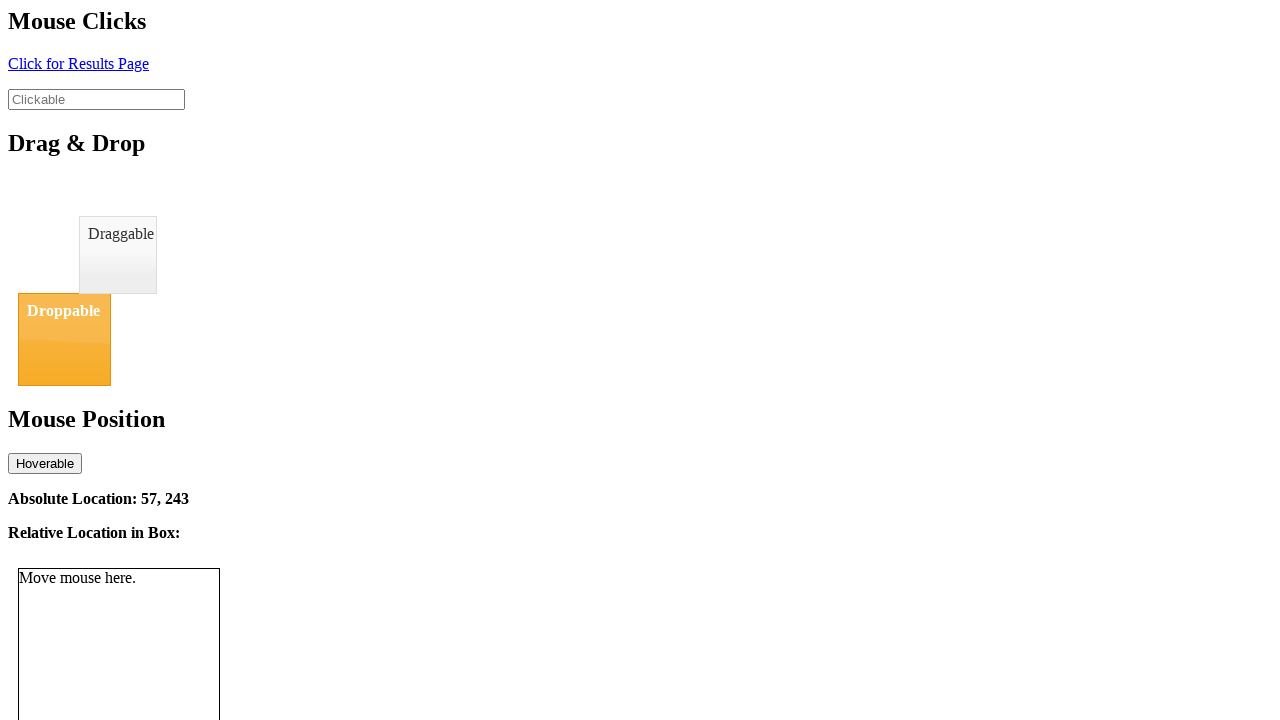

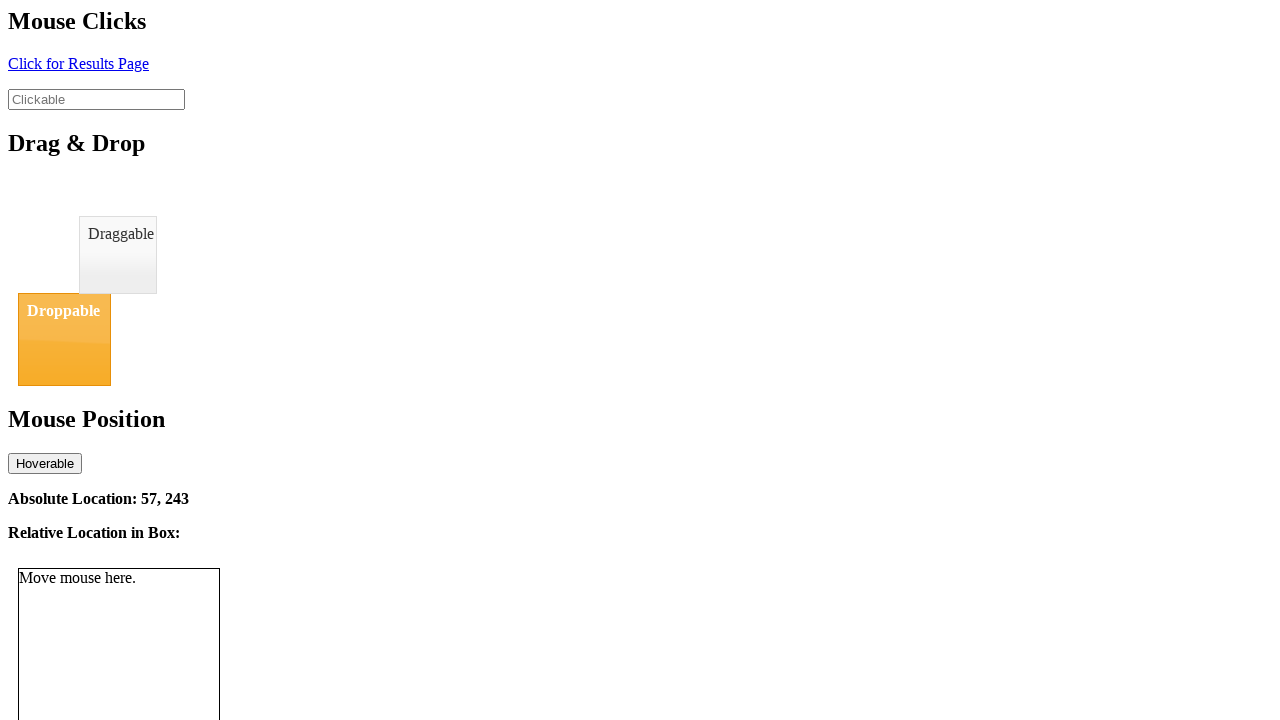